Navigates to the Time and Date world clock page and verifies that the world clock table is displayed with rows and columns of time zone data

Starting URL: https://www.timeanddate.com/worldclock/

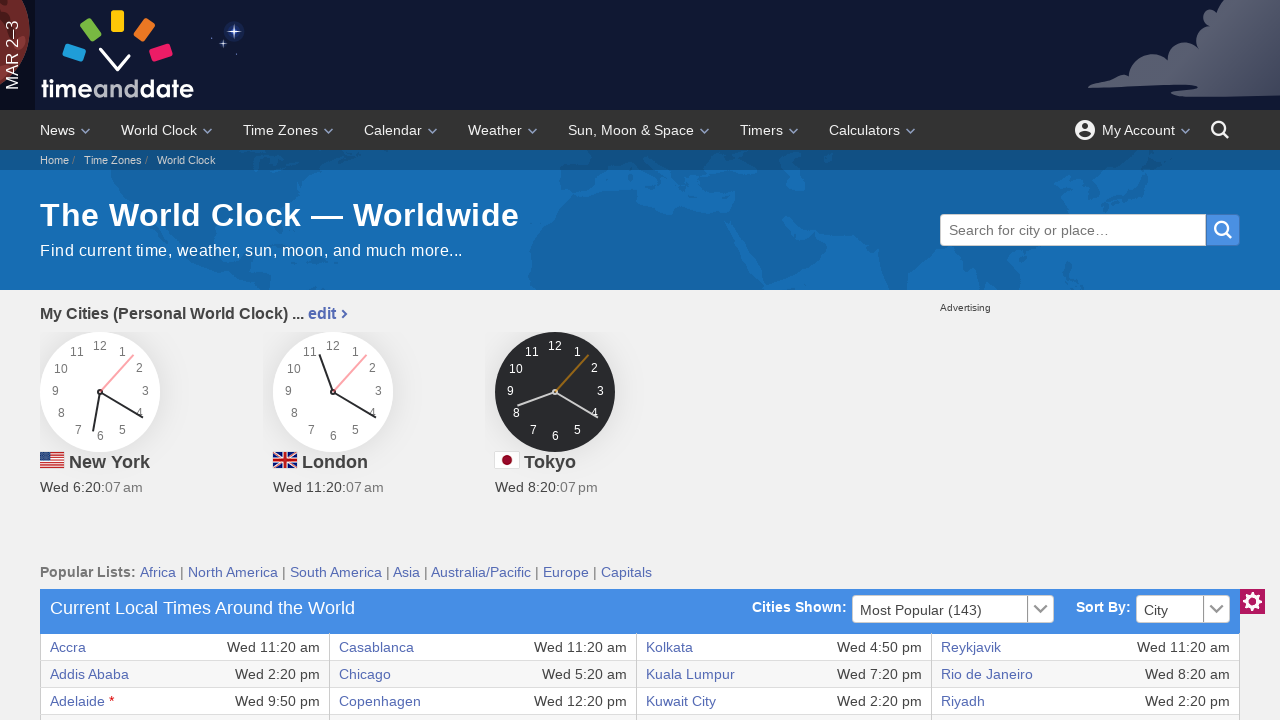

Navigated to Time and Date world clock page
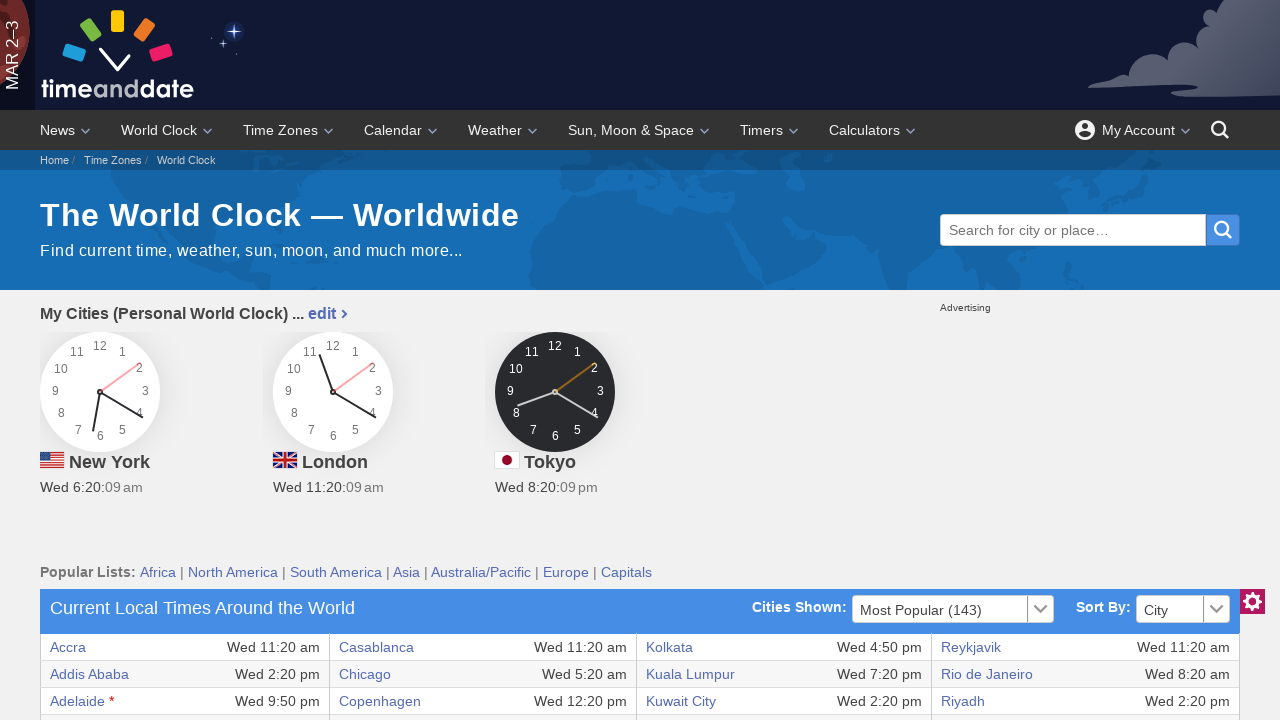

World clock table element loaded
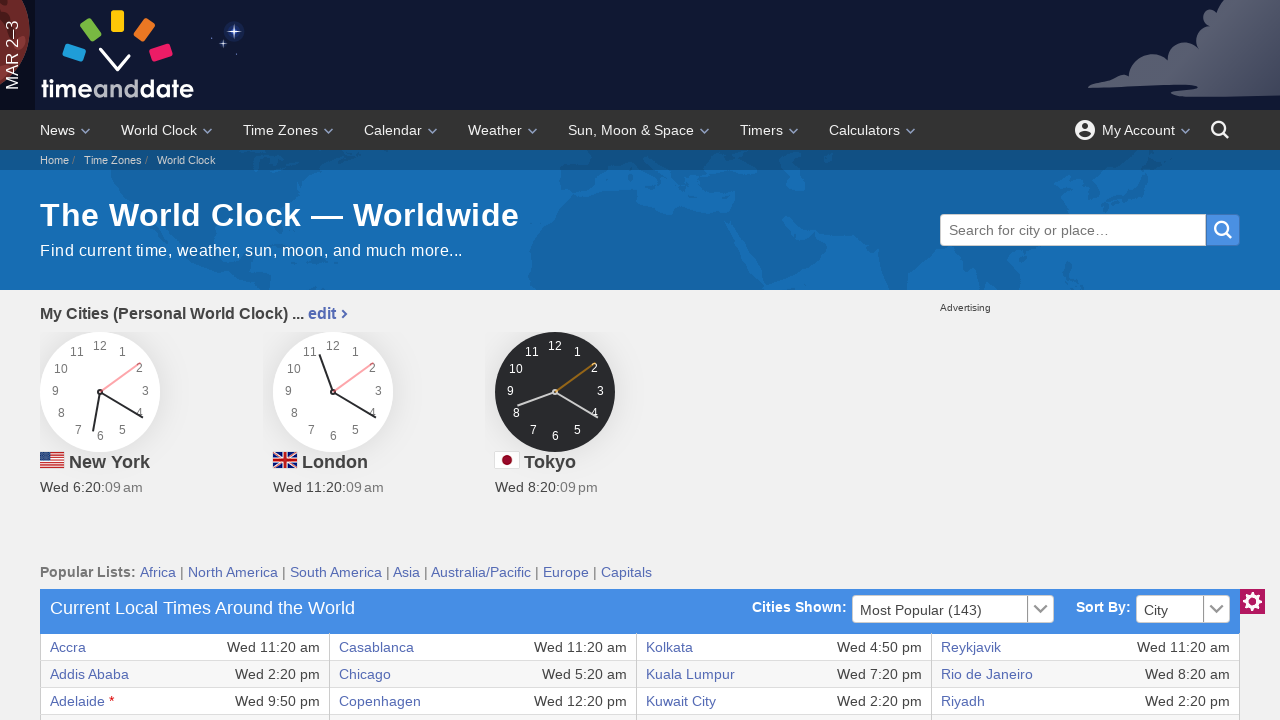

Table rows and cells loaded with time zone data
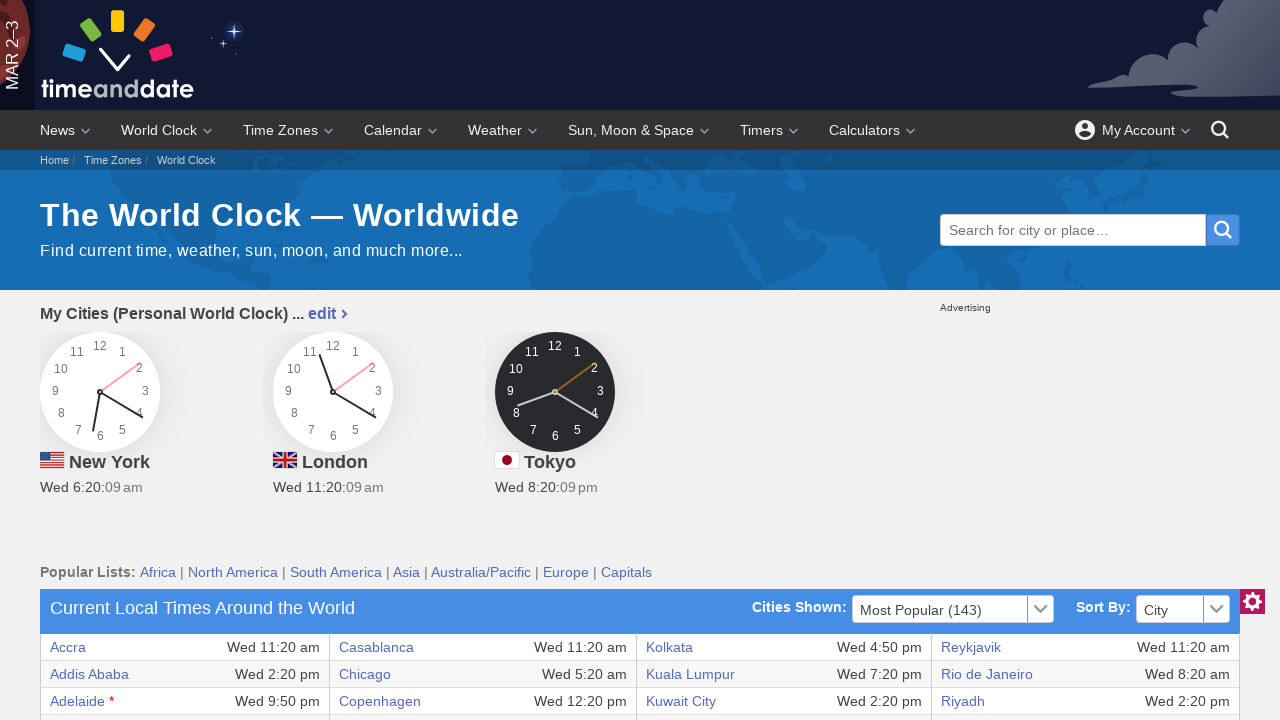

Located all table rows in world clock table
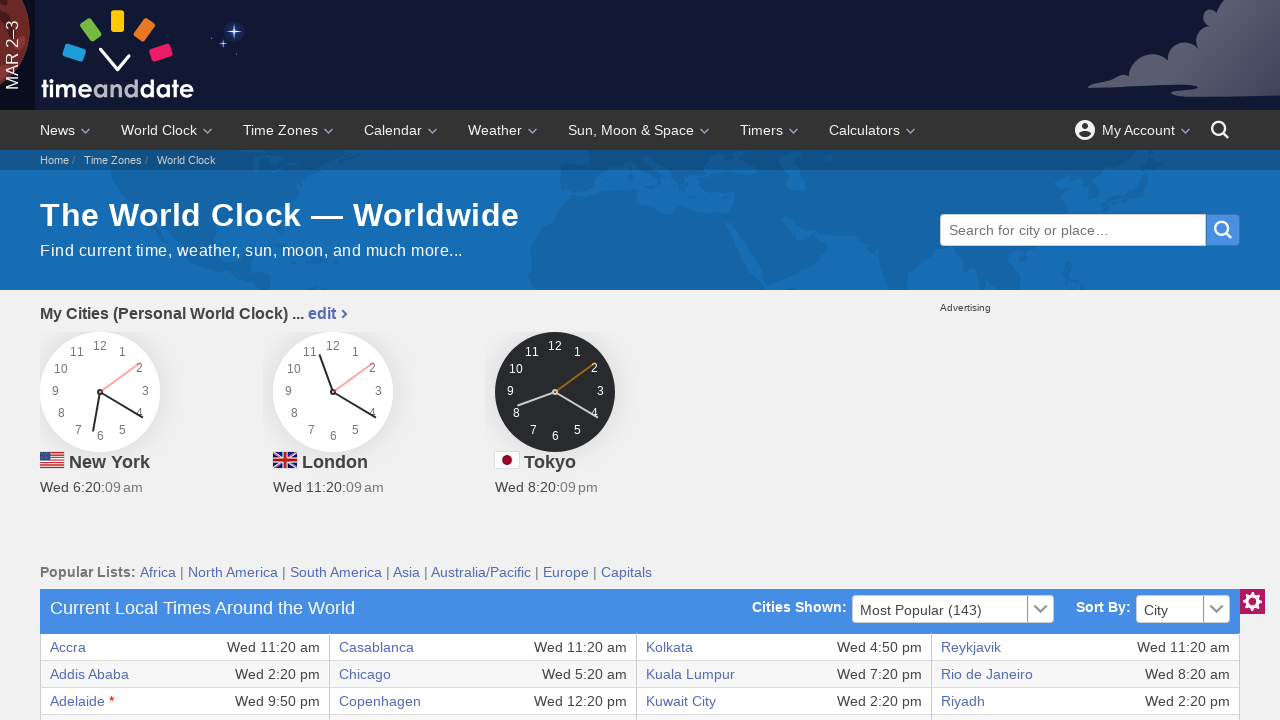

Verified world clock table contains multiple rows with time zone data
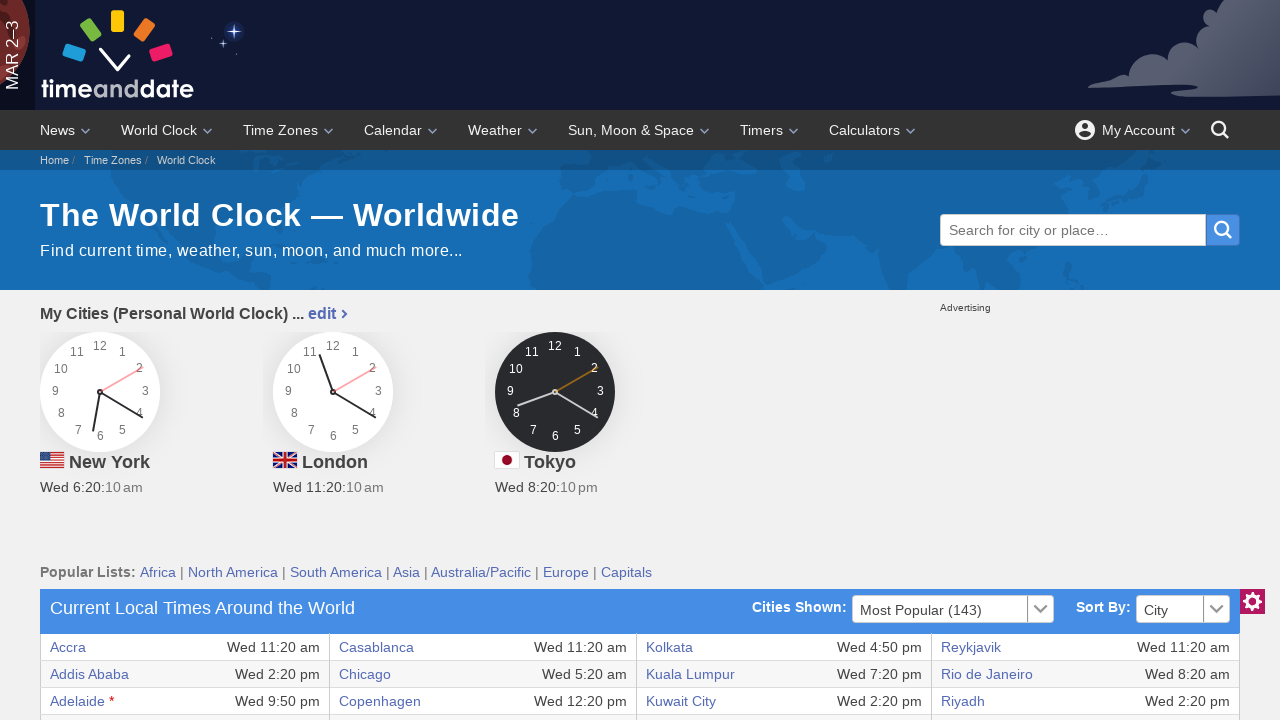

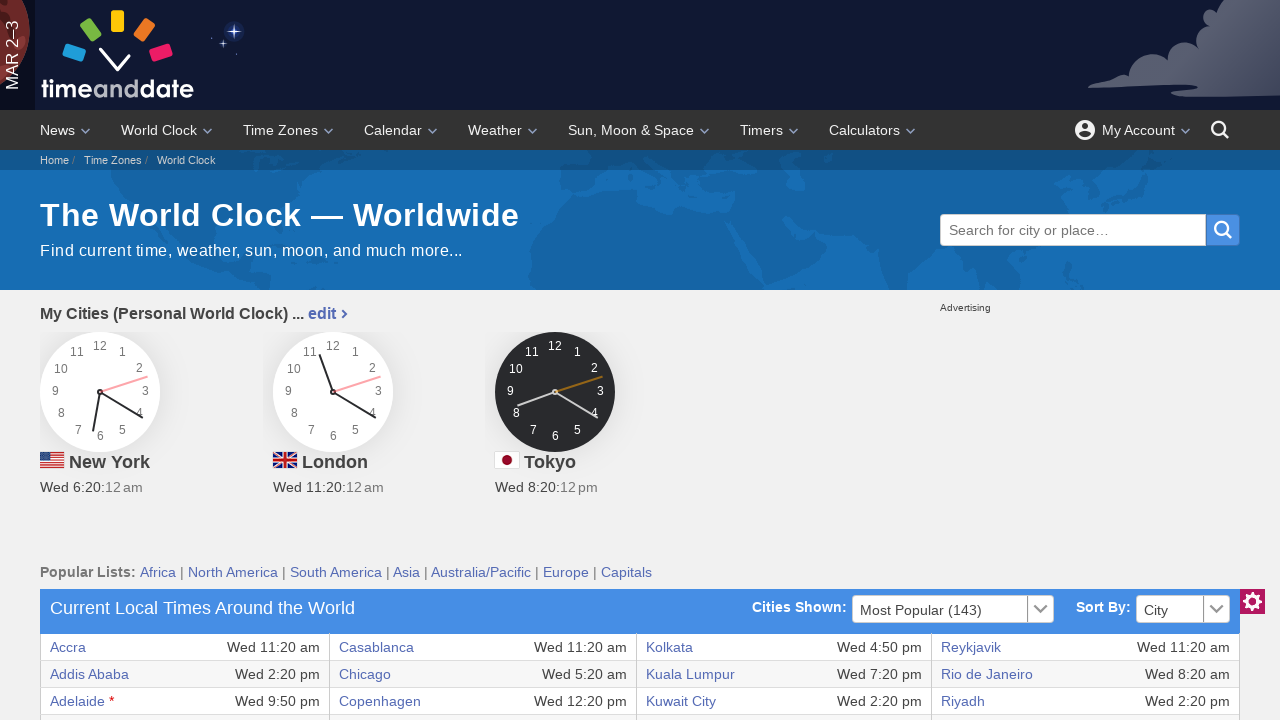